Tests navigation on the Dart tutorial website by clicking on tutorial links in the navigation menu to access different sections of the tutorial content.

Starting URL: https://dart-tutorial.com/

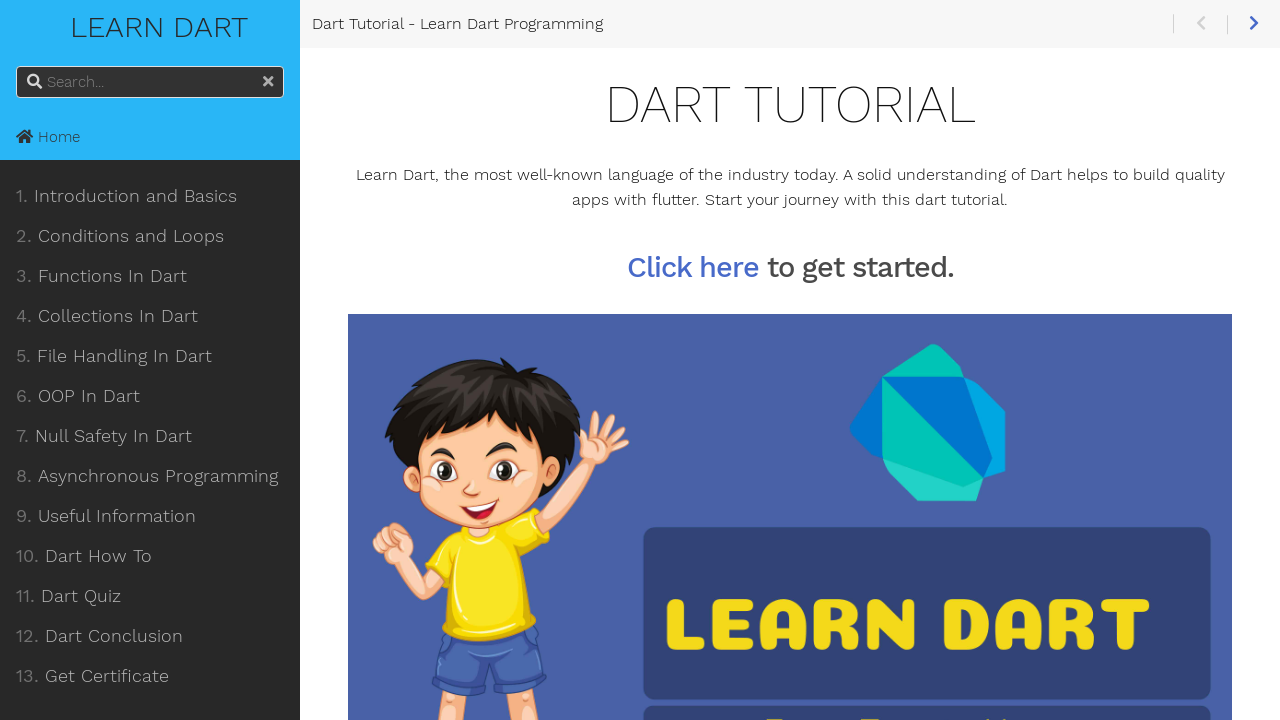

Clicked on the first tutorial link to access initial tutorial section at (692, 268) on xpath=//*[@id='body-inner']/div[1]/h3/a
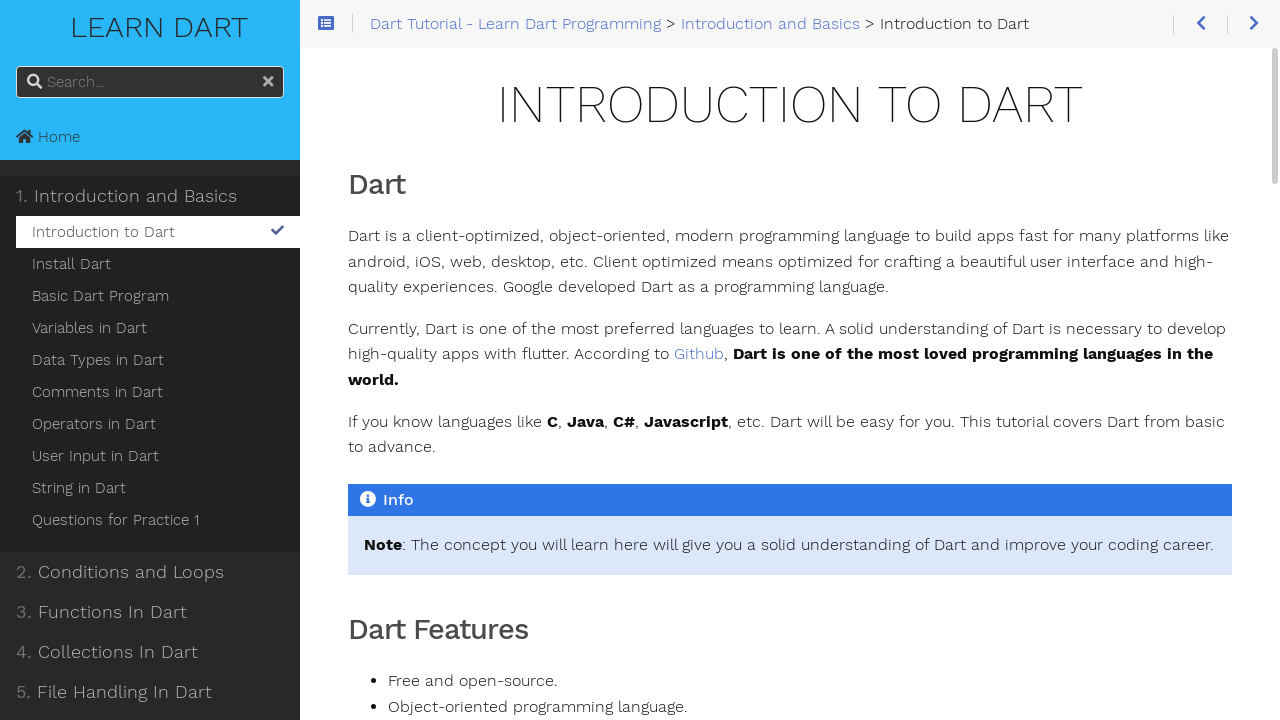

Clicked on the second item in the tutorial navigation menu at (158, 264) on xpath=//*[@id='content-wrapper']/ul/li[1]/ul/li[2]/a
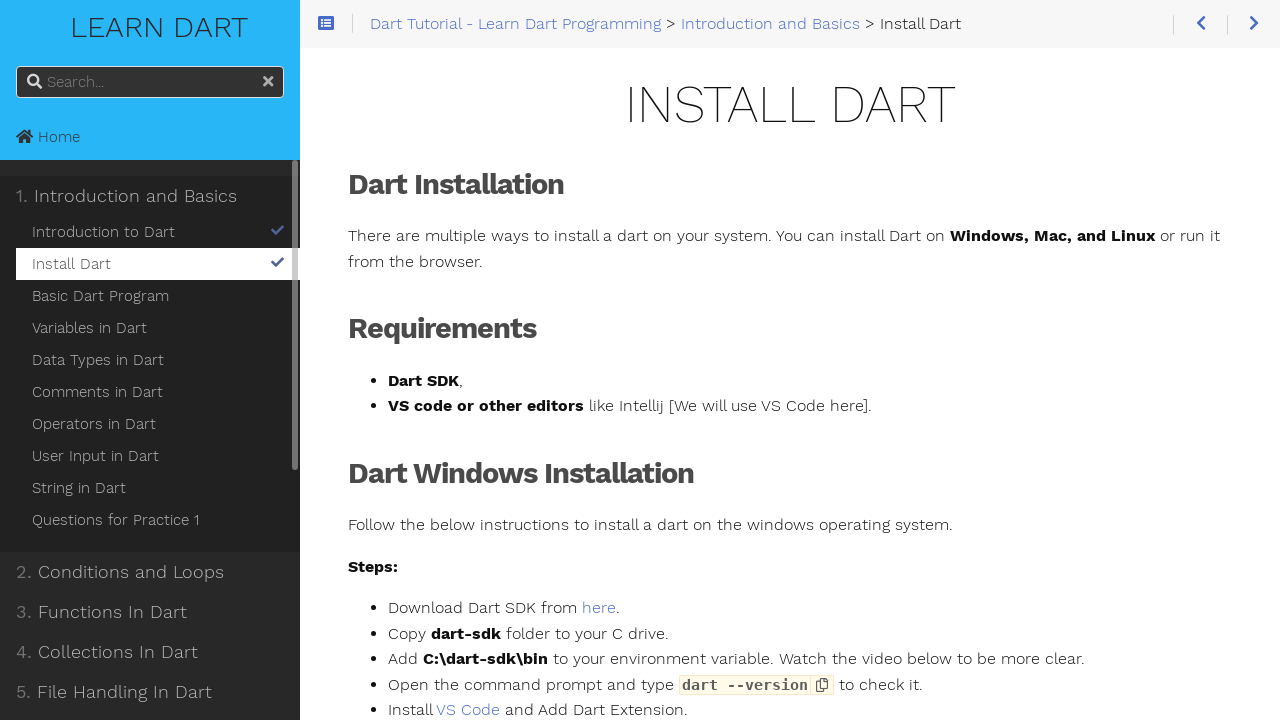

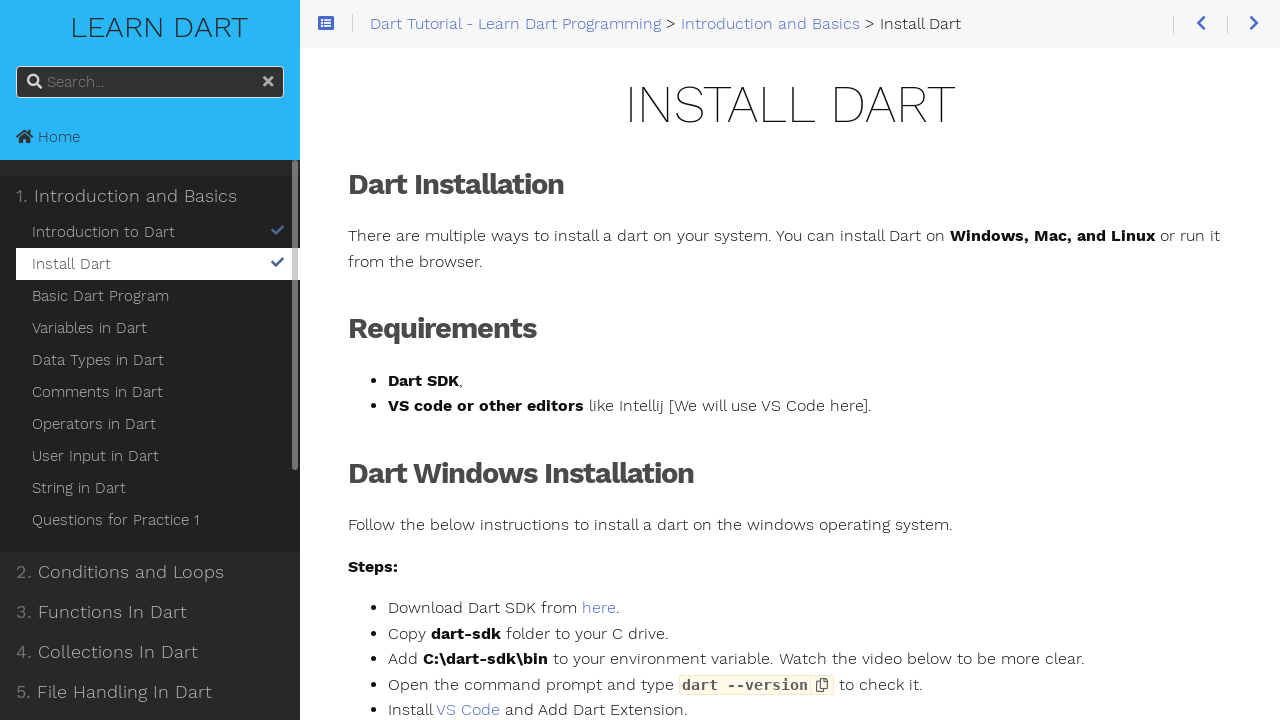